Tests multiple color names auto complete functionality by typing partial color names, selecting from dropdown suggestions, and verifying selections are added

Starting URL: https://demoqa.com/auto-complete

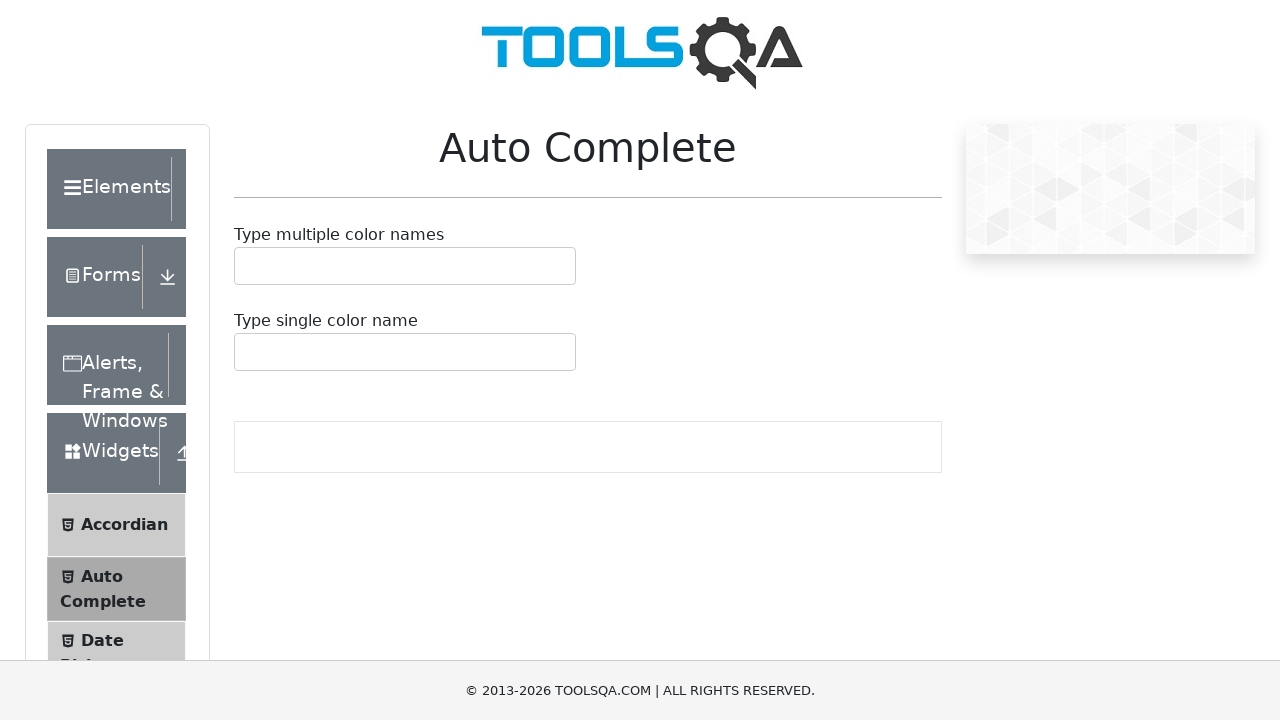

Clicked multiple color names input field at (247, 266) on #autoCompleteMultipleInput
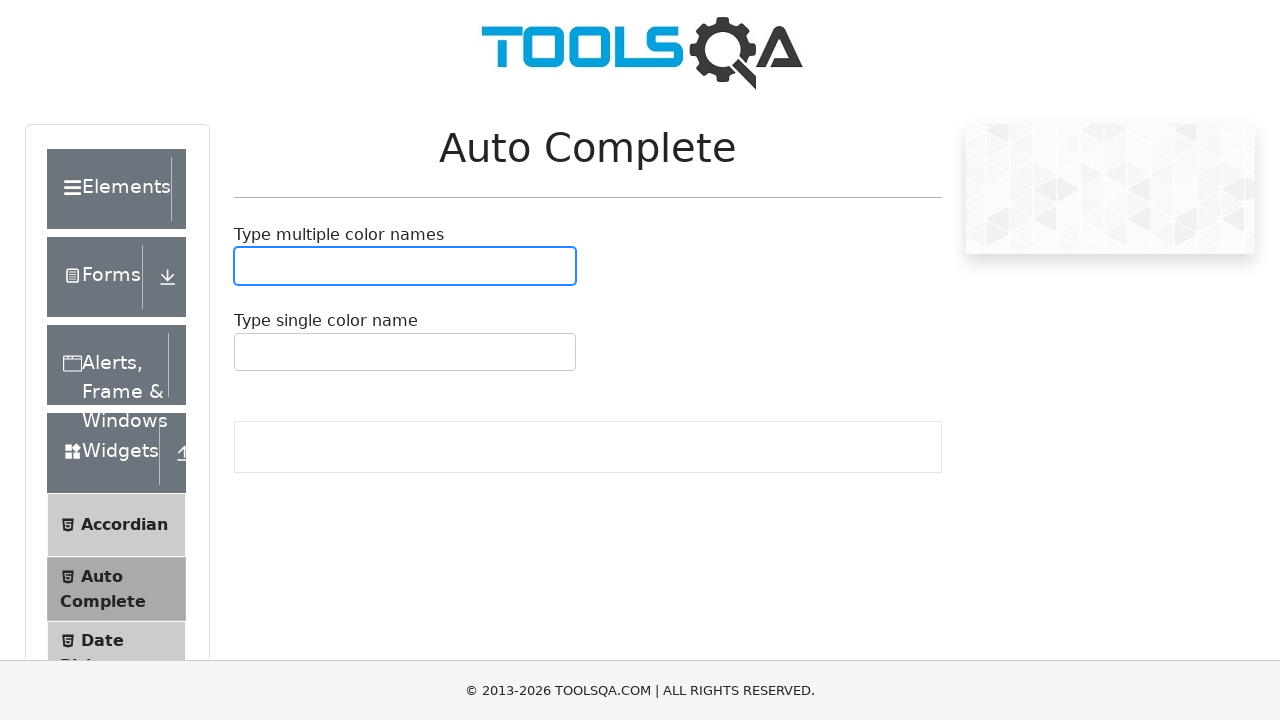

Typed 're' to trigger autocomplete suggestions on #autoCompleteMultipleInput
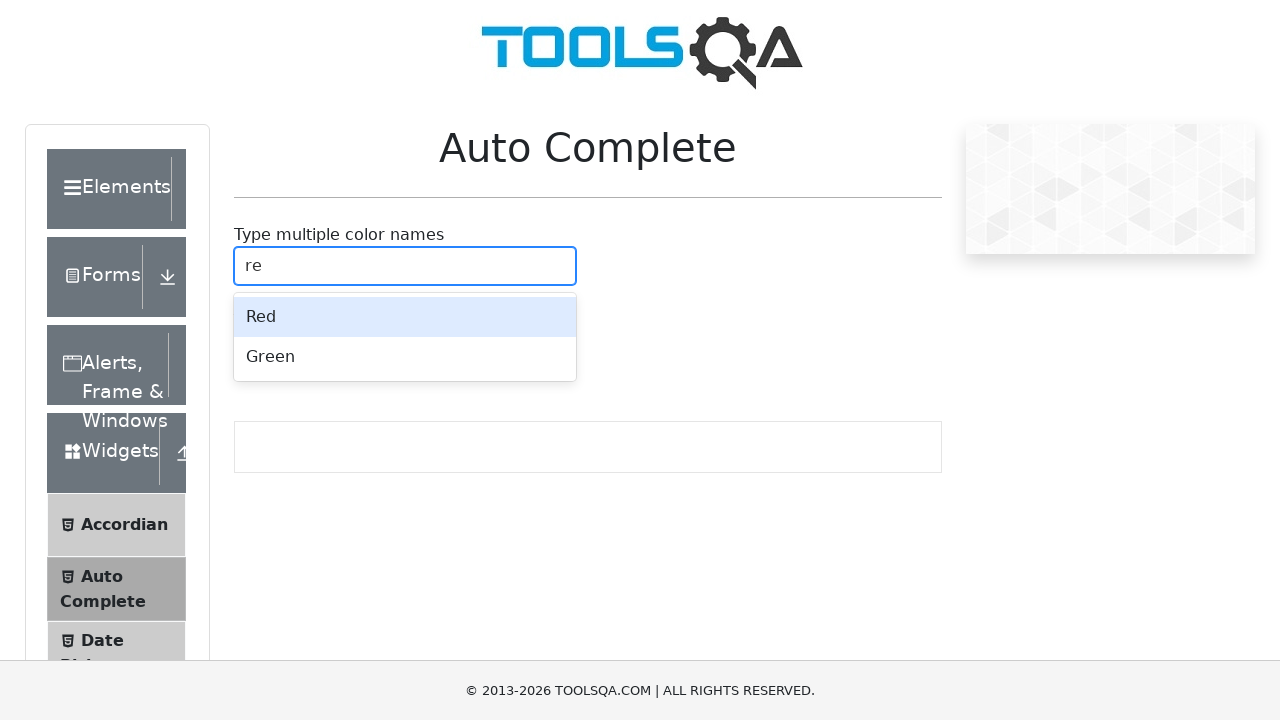

Waited 1 second for autocomplete dropdown to appear
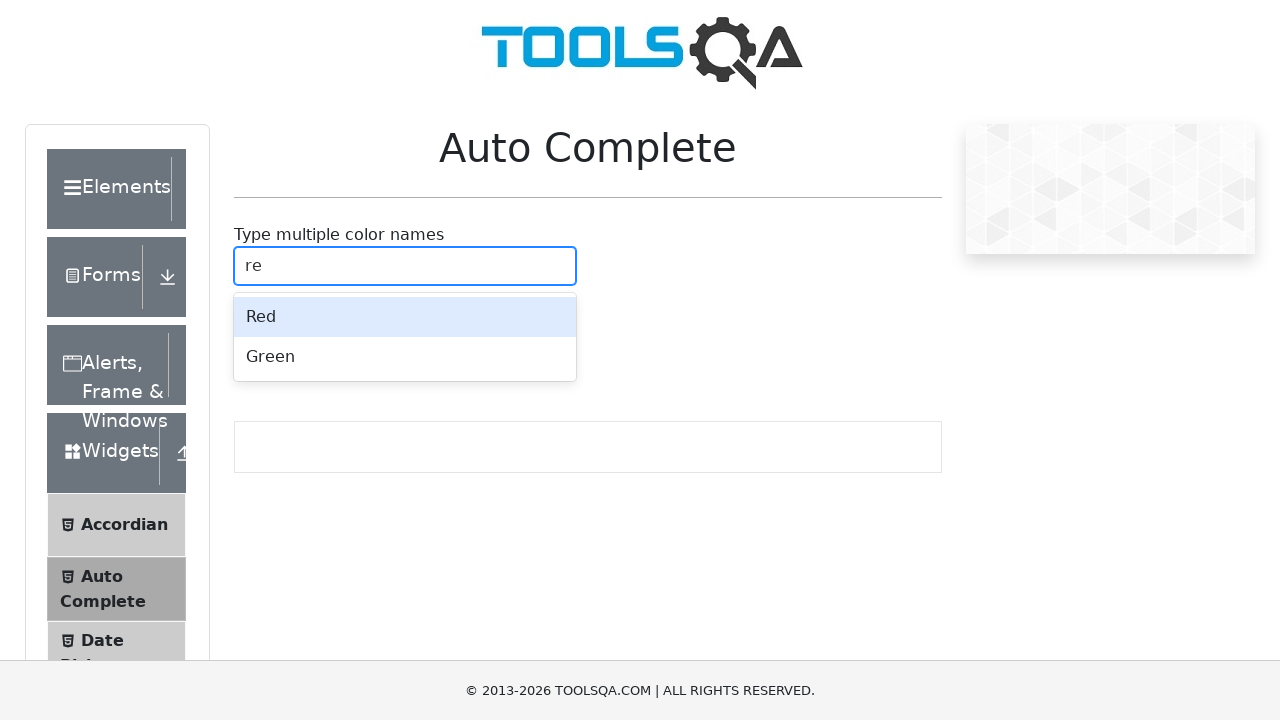

Autocomplete options appeared
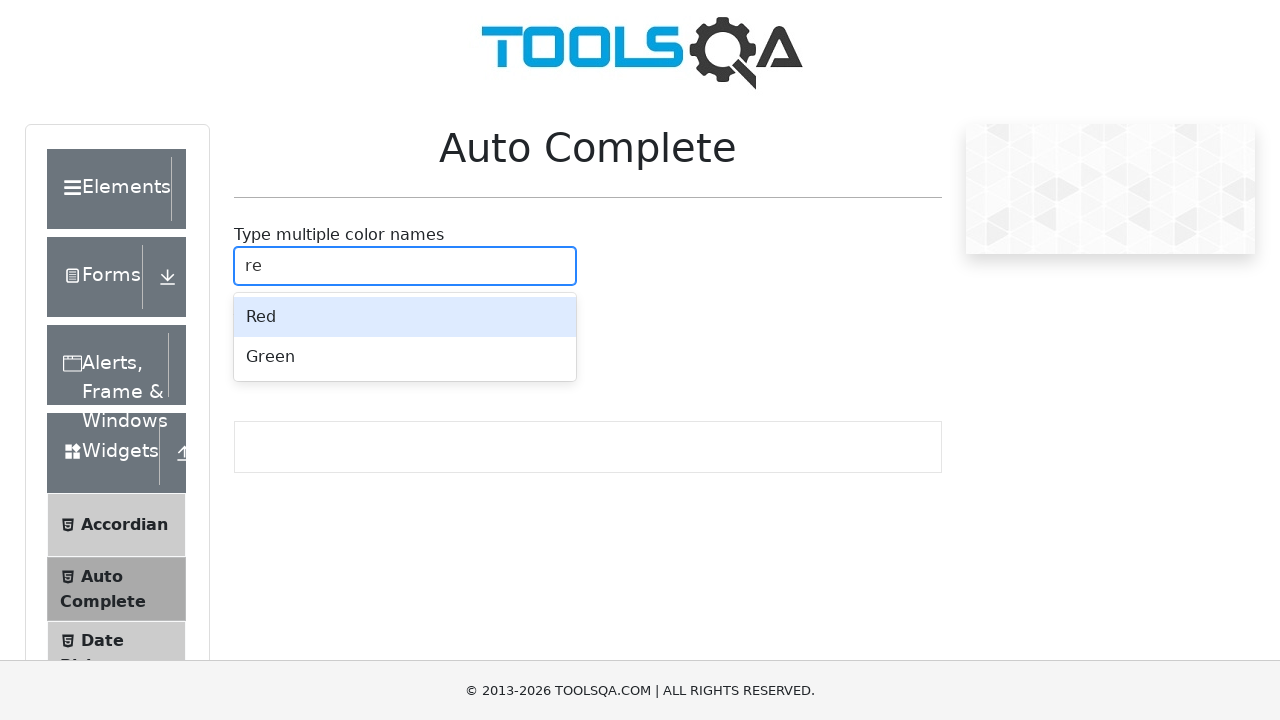

Selected first autocomplete option from dropdown at (405, 317) on .auto-complete__option >> nth=0
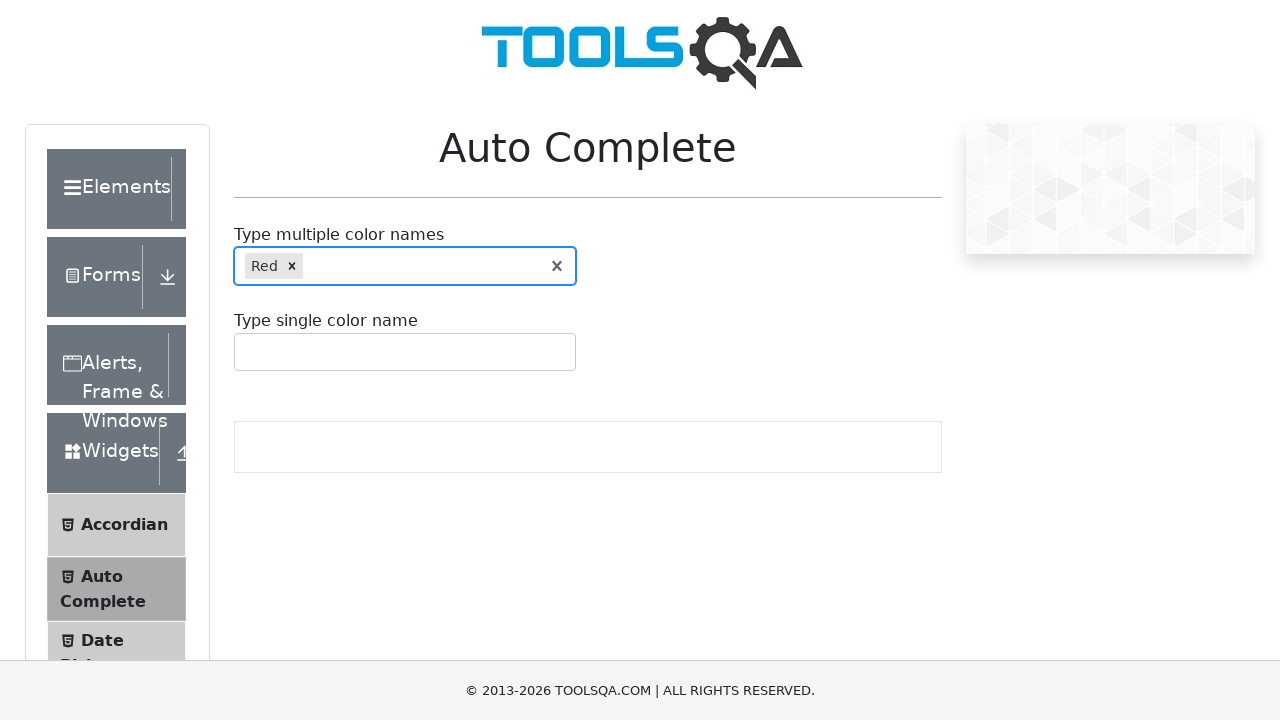

Verified first color selection was added
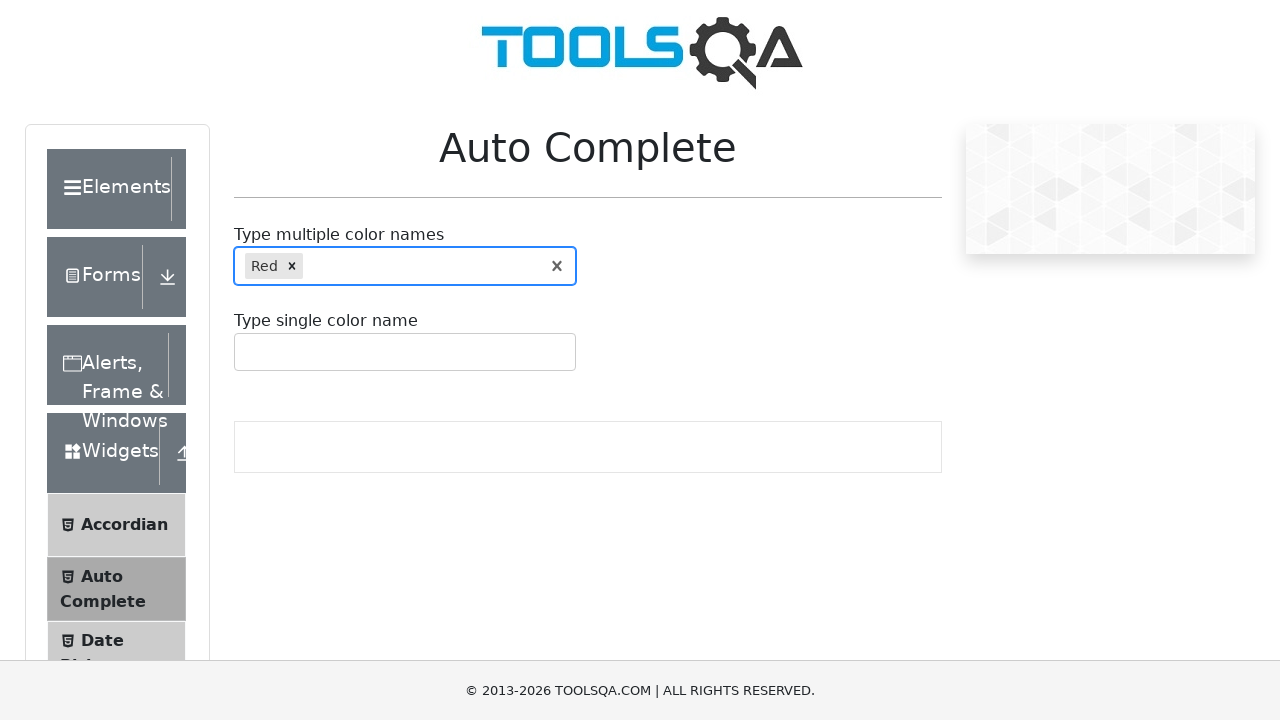

Typed 'bl' to search for second color on #autoCompleteMultipleInput
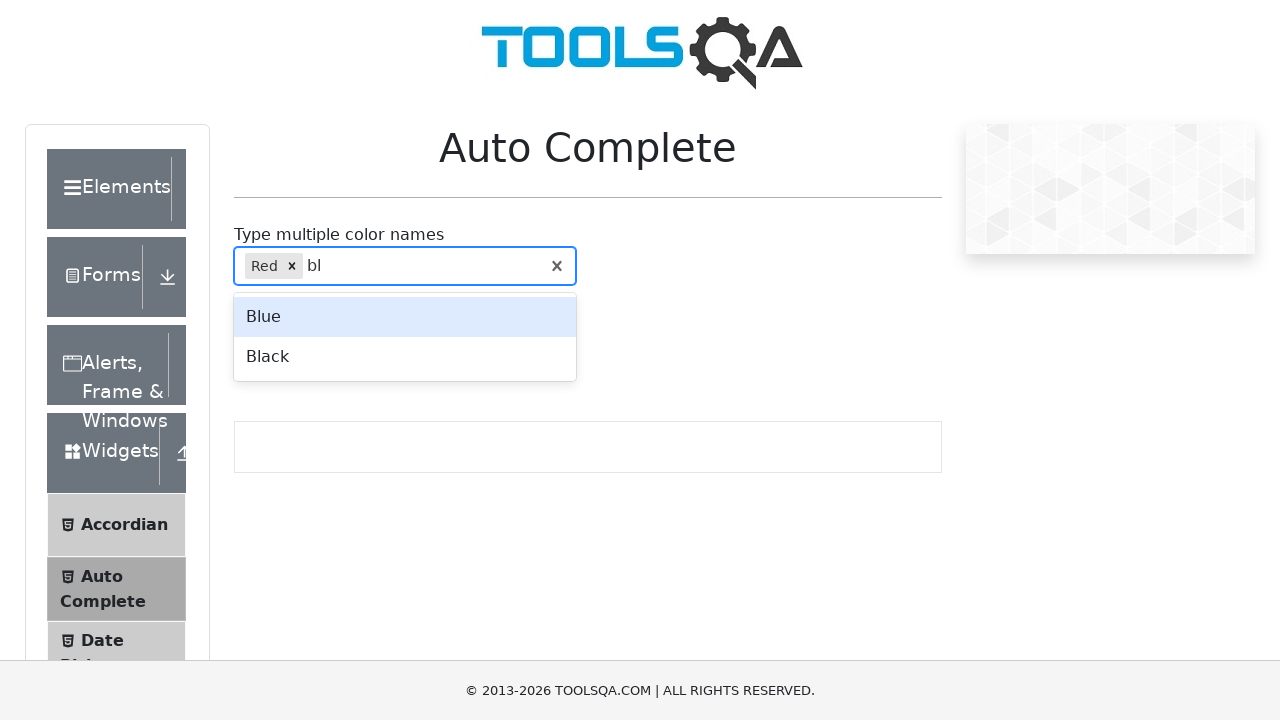

Waited 1 second for autocomplete dropdown to appear
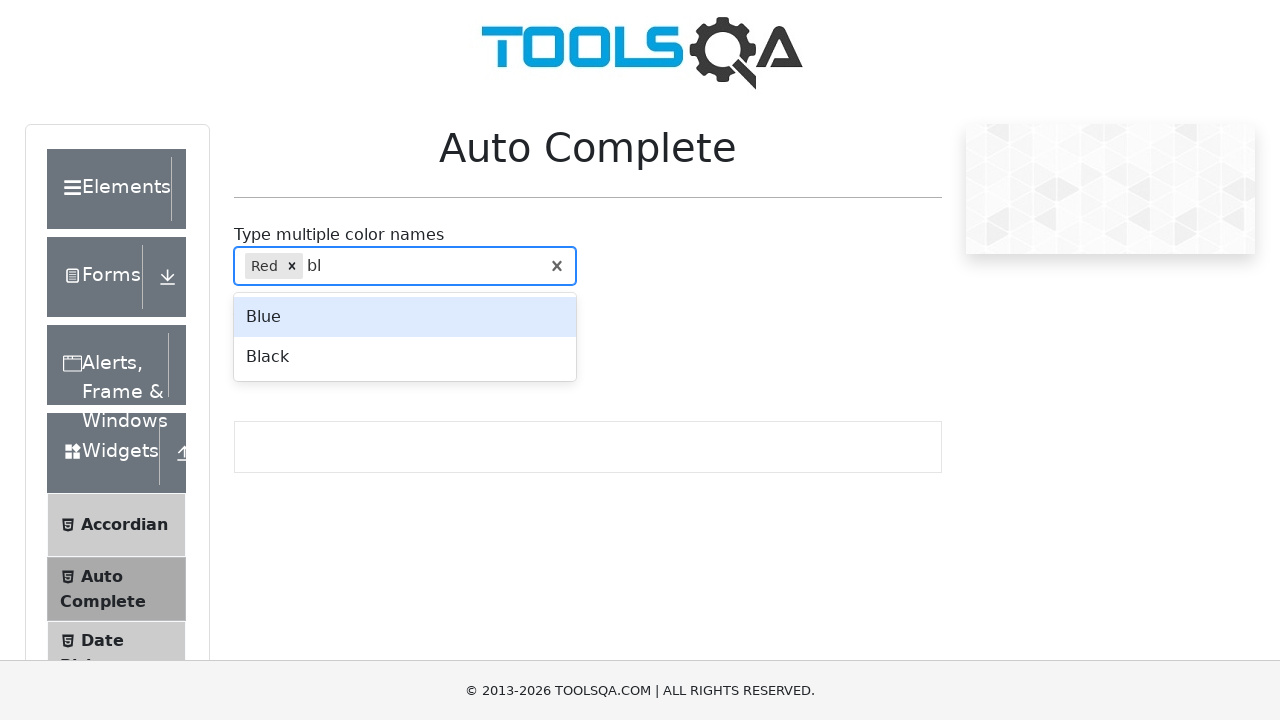

Selected first autocomplete option for second color at (405, 317) on .auto-complete__option >> nth=0
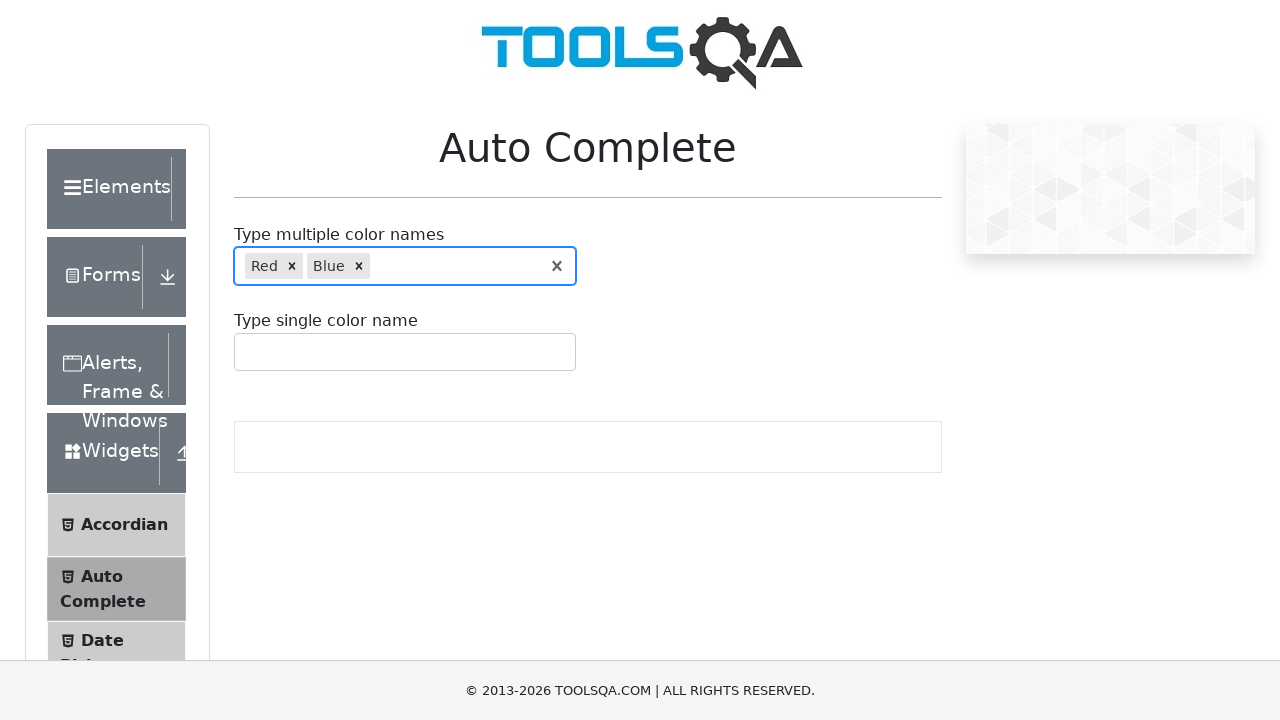

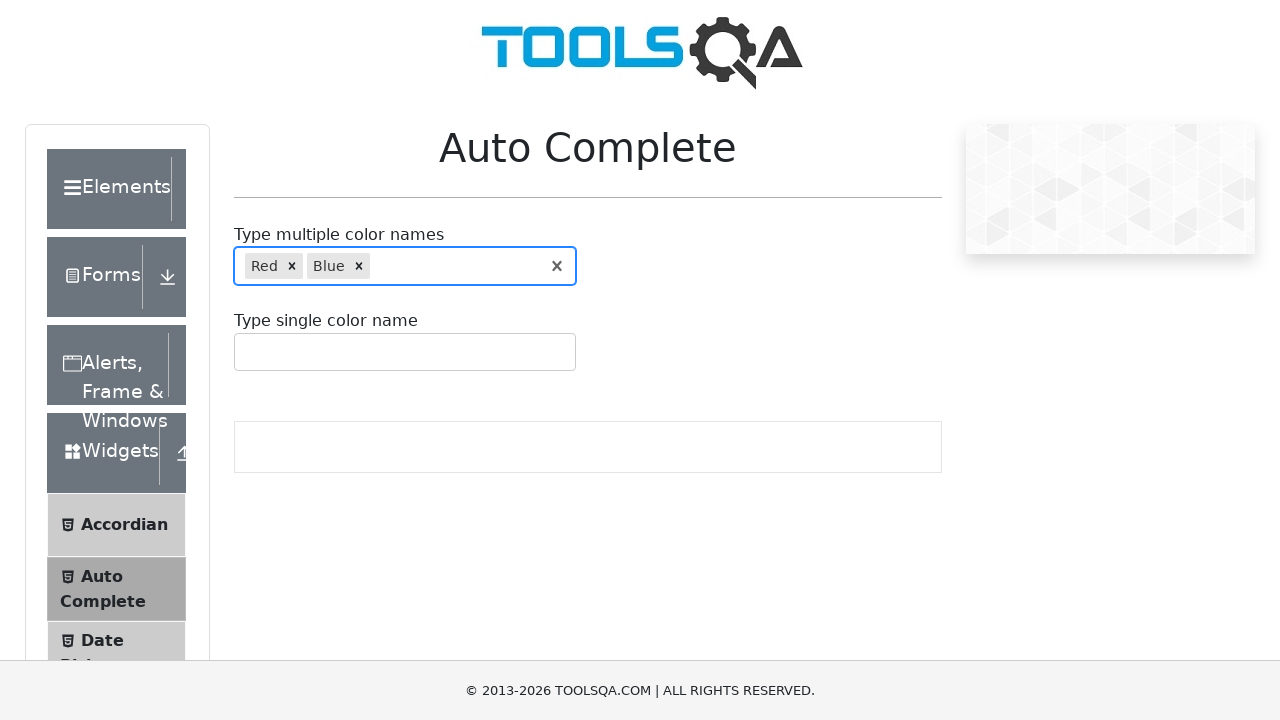